Tests file download functionality by navigating to a download page, clicking on a download link, and verifying a file is downloaded.

Starting URL: https://the-internet.herokuapp.com/download

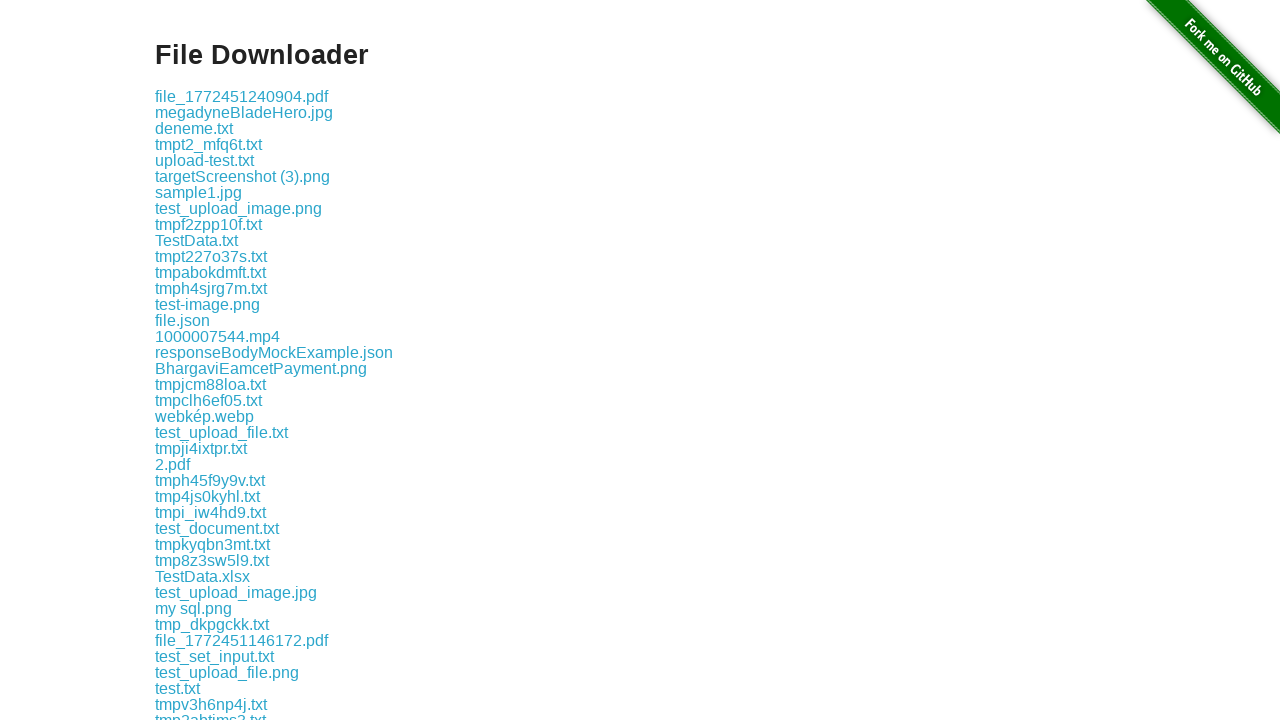

Located the first download link on the page
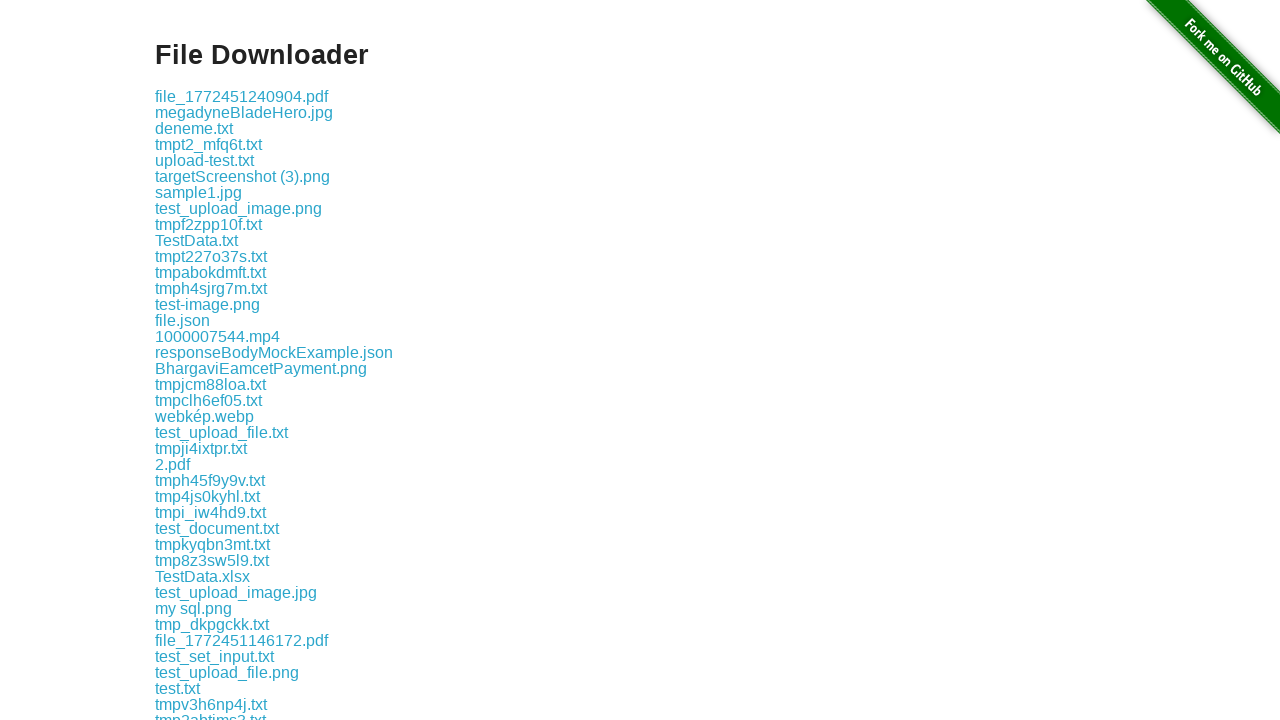

Clicked the download link at (242, 96) on .example a >> nth=0
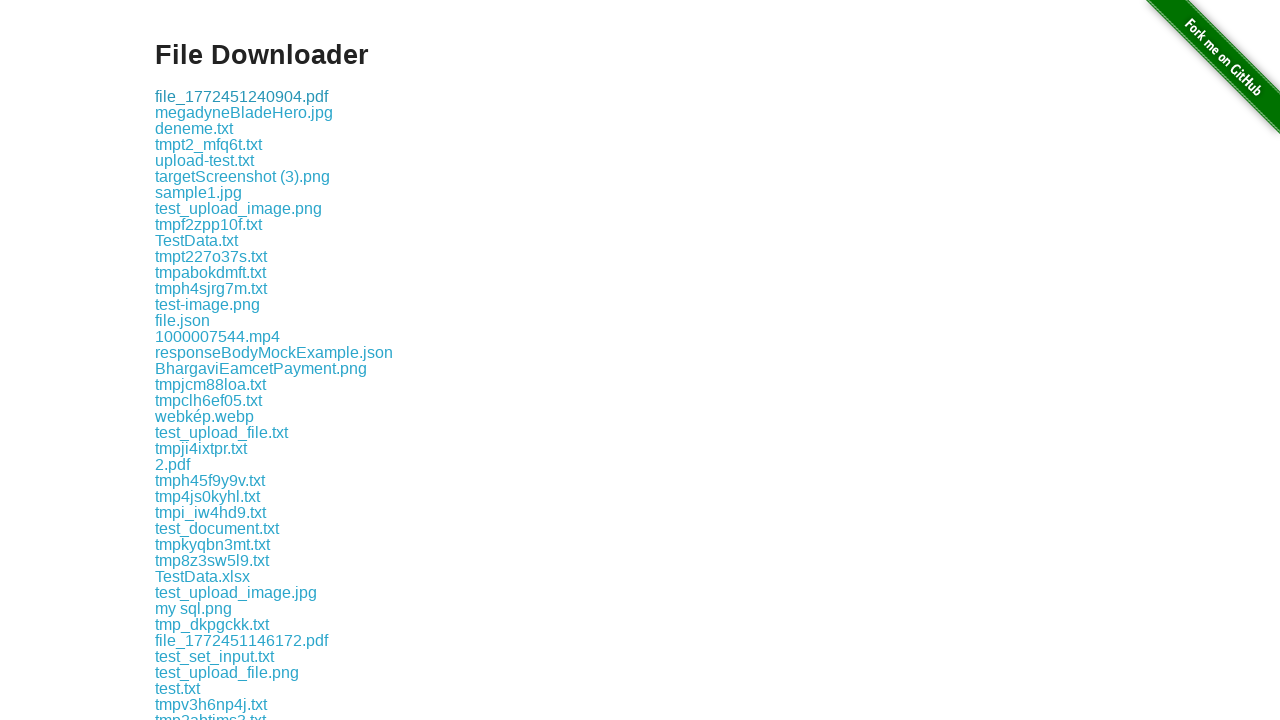

Download completed and file received
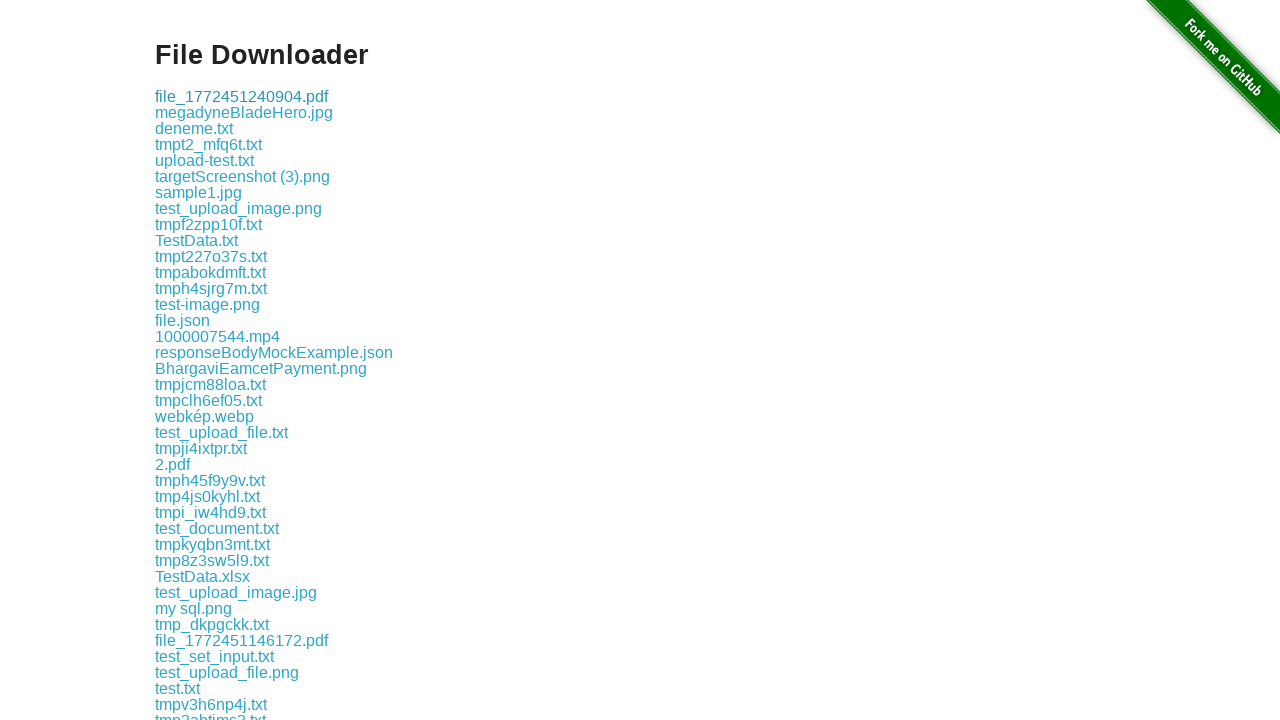

Verified download file path exists
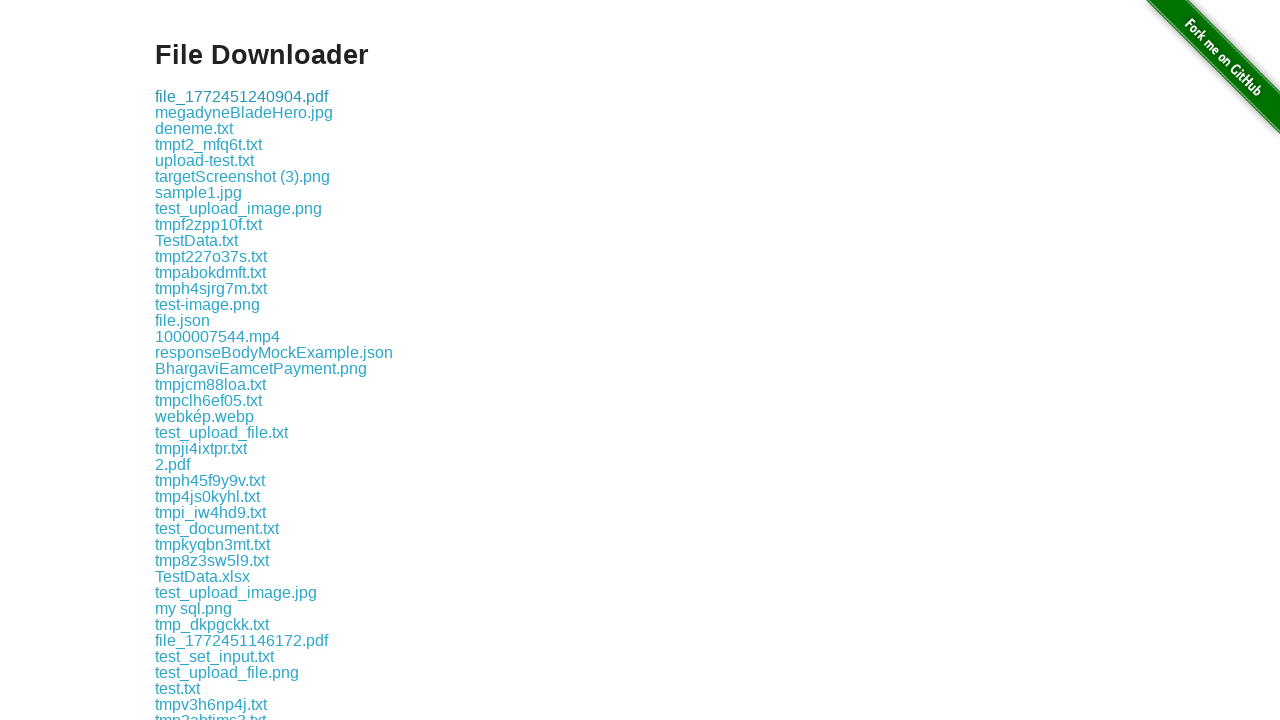

Verified download has a suggested filename
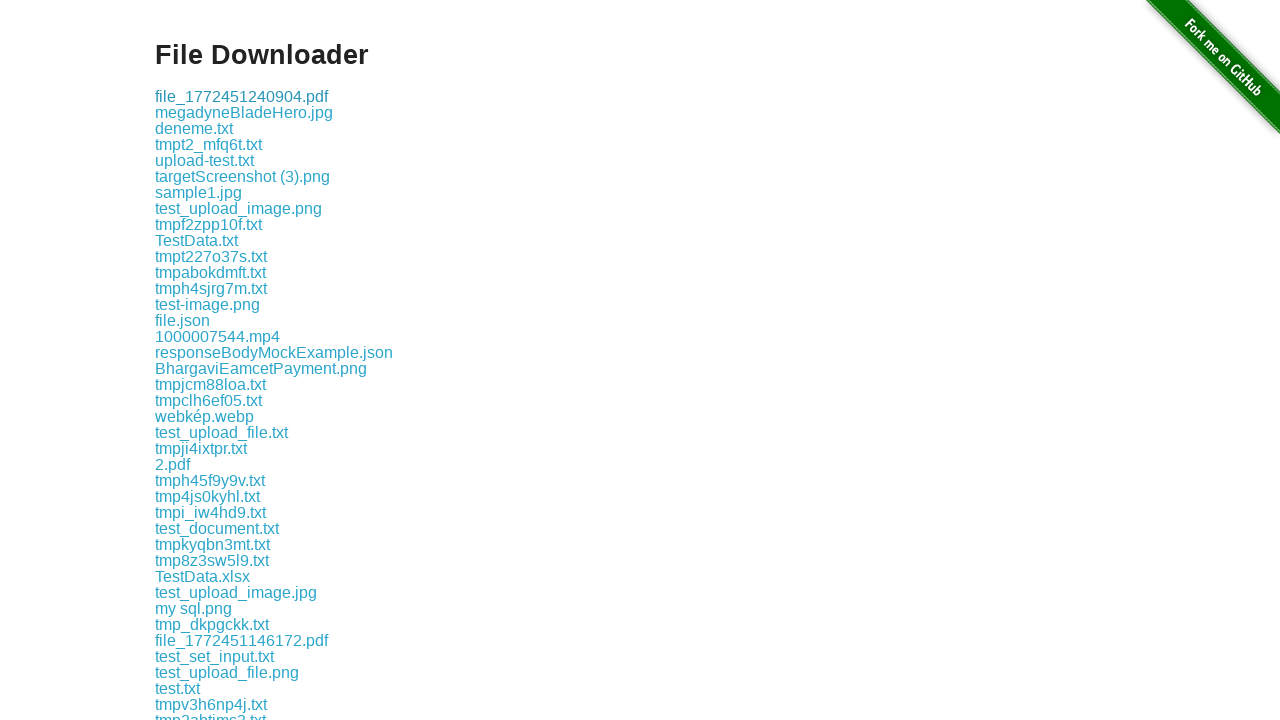

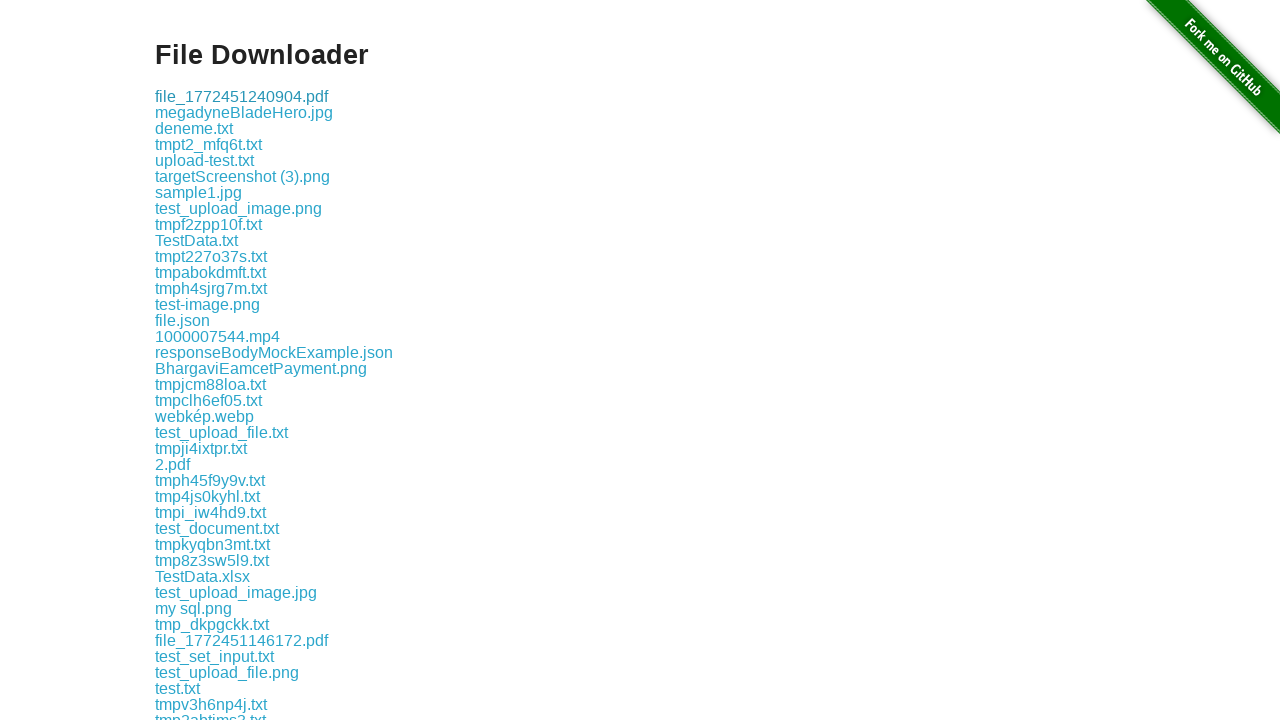